Tests dynamic data loading functionality by clicking a button to get a new user and waiting for the user information to appear

Starting URL: https://syntaxprojects.com/dynamic-data-loading-demo.php

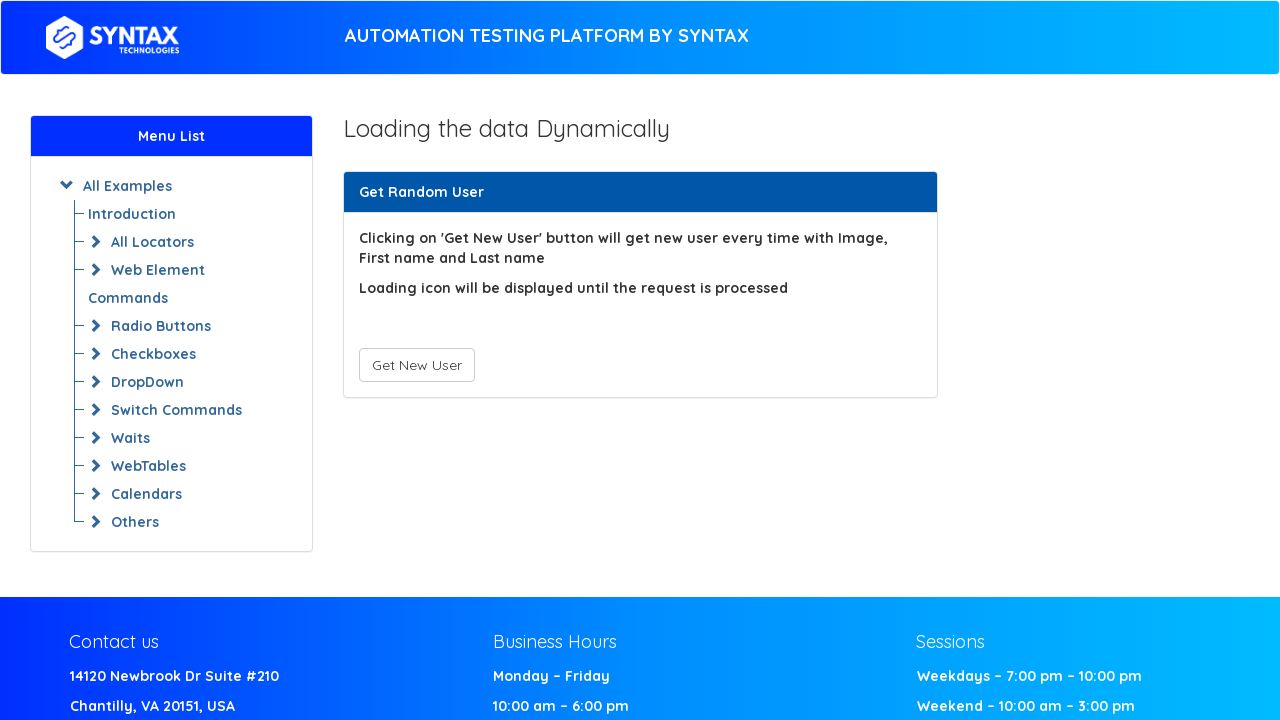

Clicked 'Get New User' button at (416, 365) on xpath=//button[text()='Get New User']
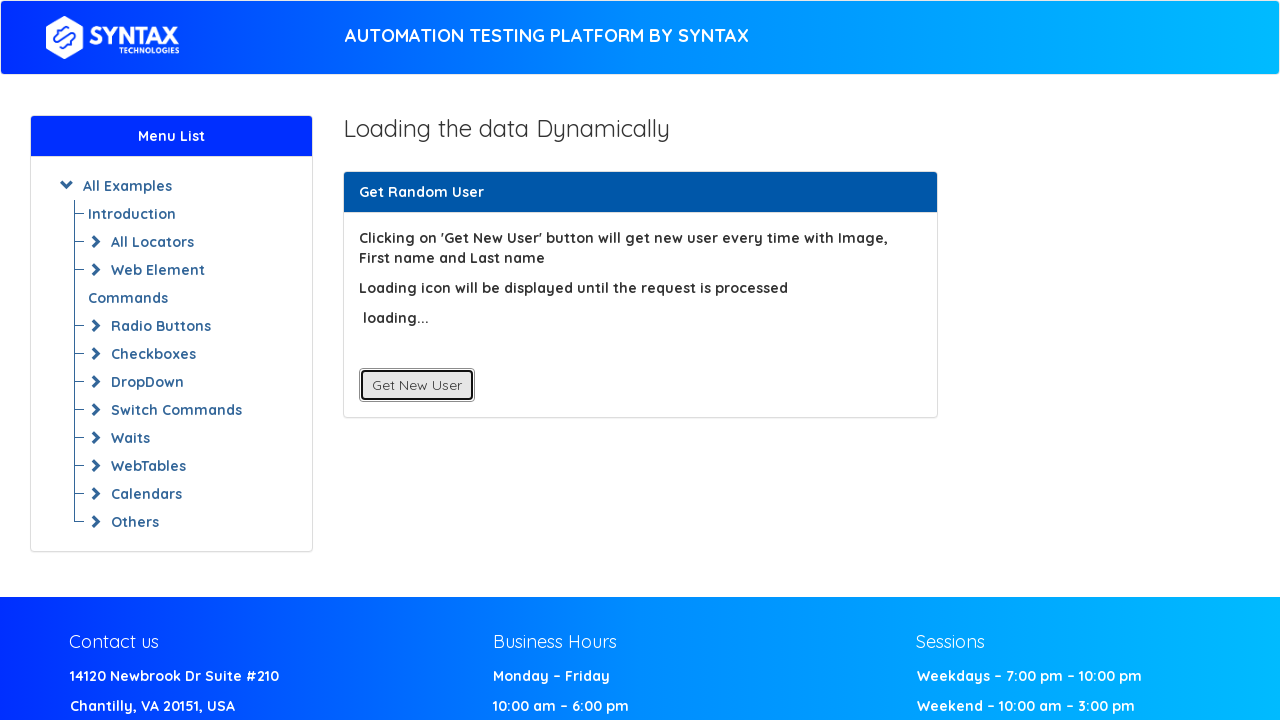

User information loaded with First Name field visible
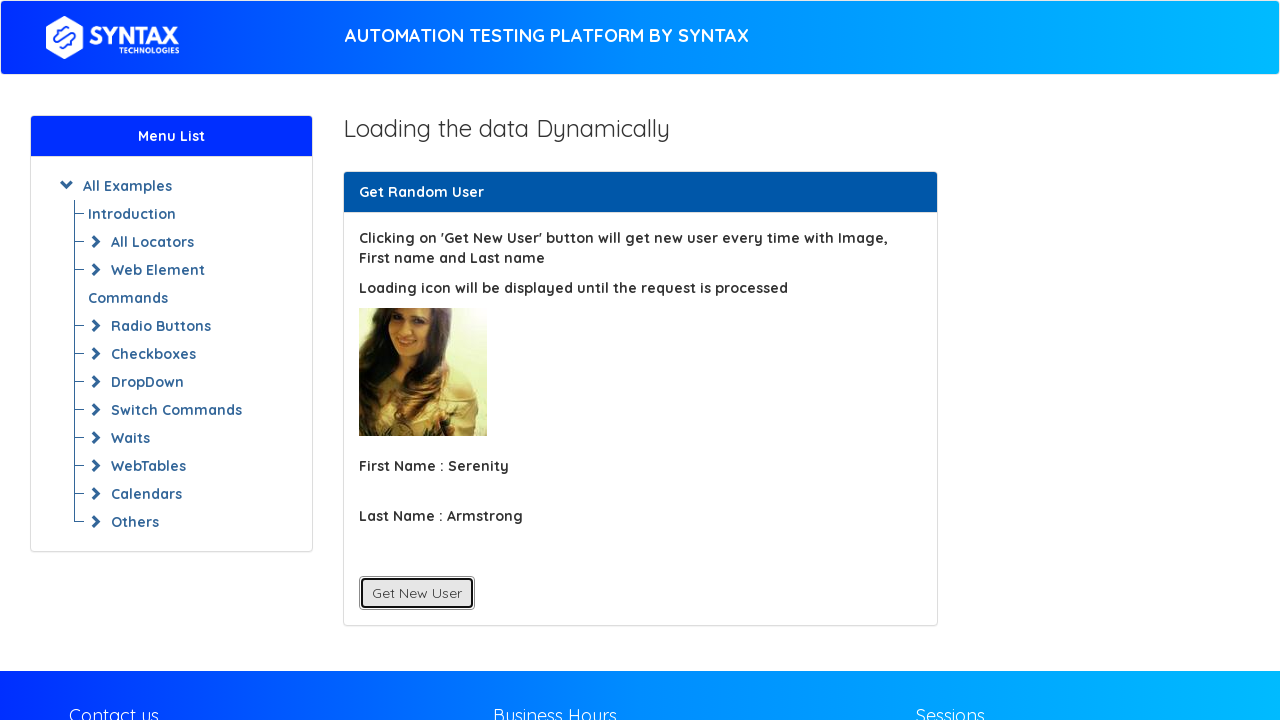

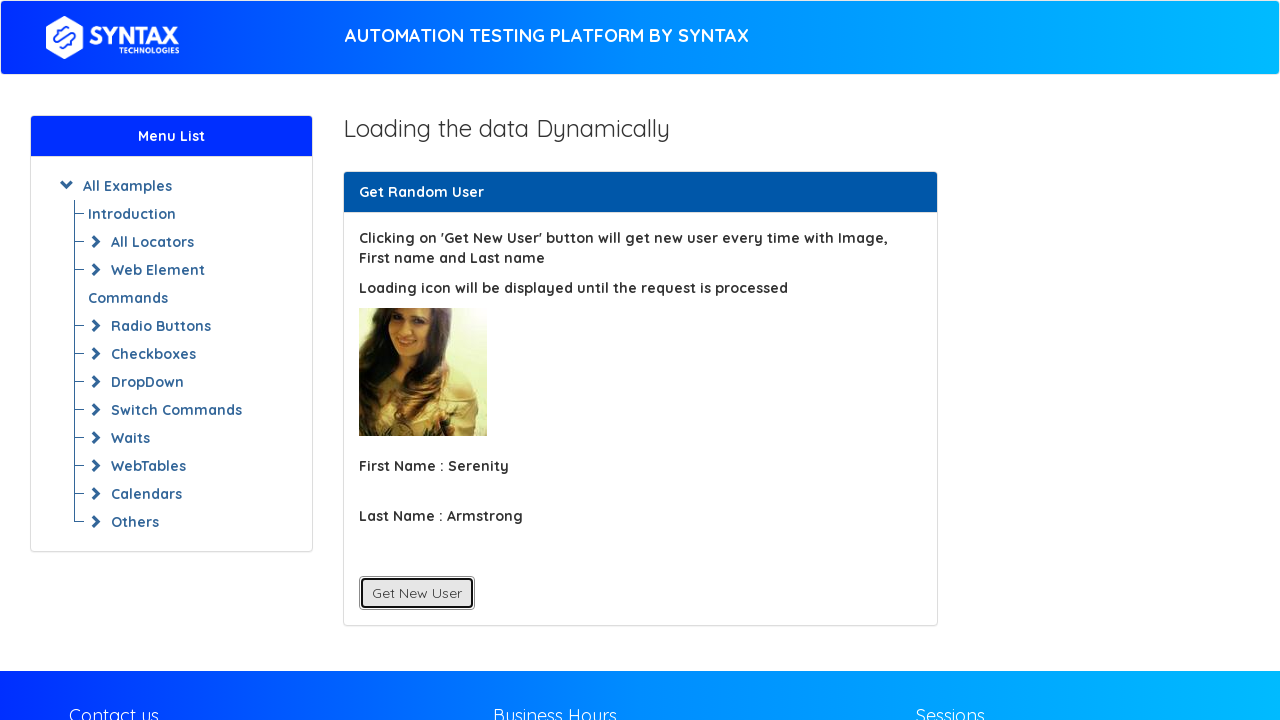